Tests rating validation by extracting a star rating from a CSS pseudo-element, entering it into a text box, clicking the check rating button, and verifying the success message appears.

Starting URL: https://play1.automationcamp.ir/advanced.html

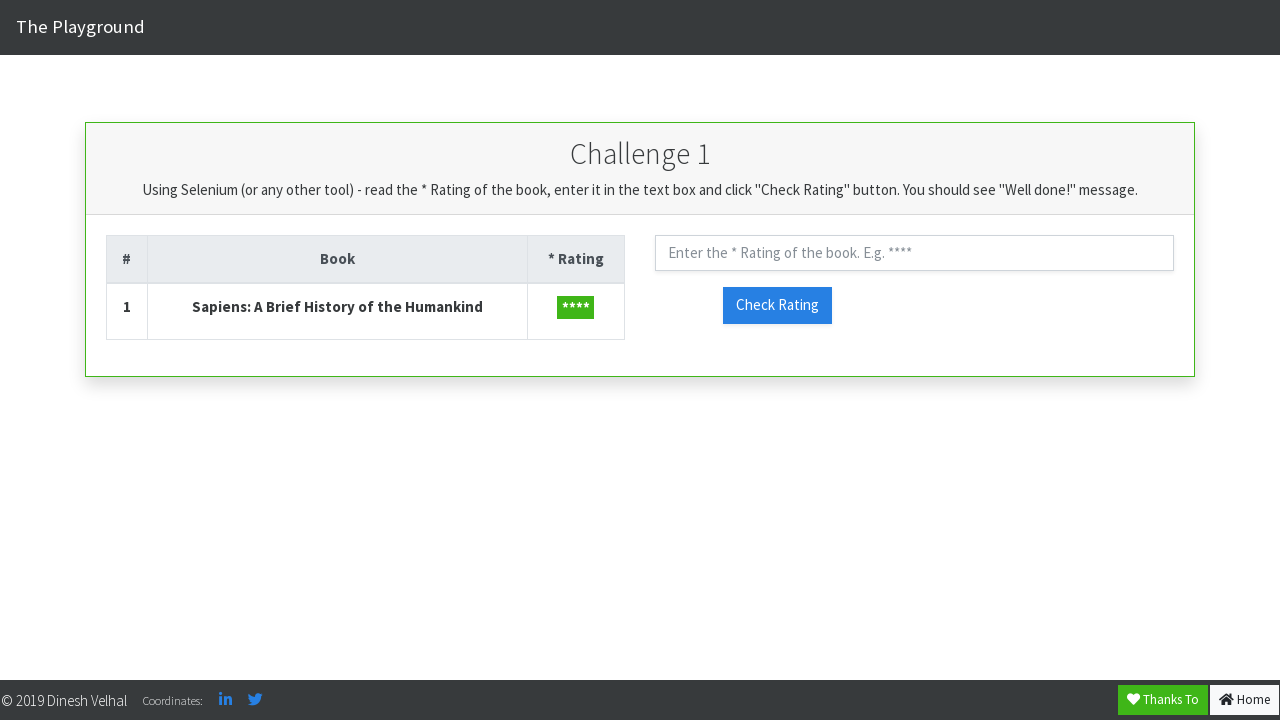

Extracted star rating from CSS pseudo-element
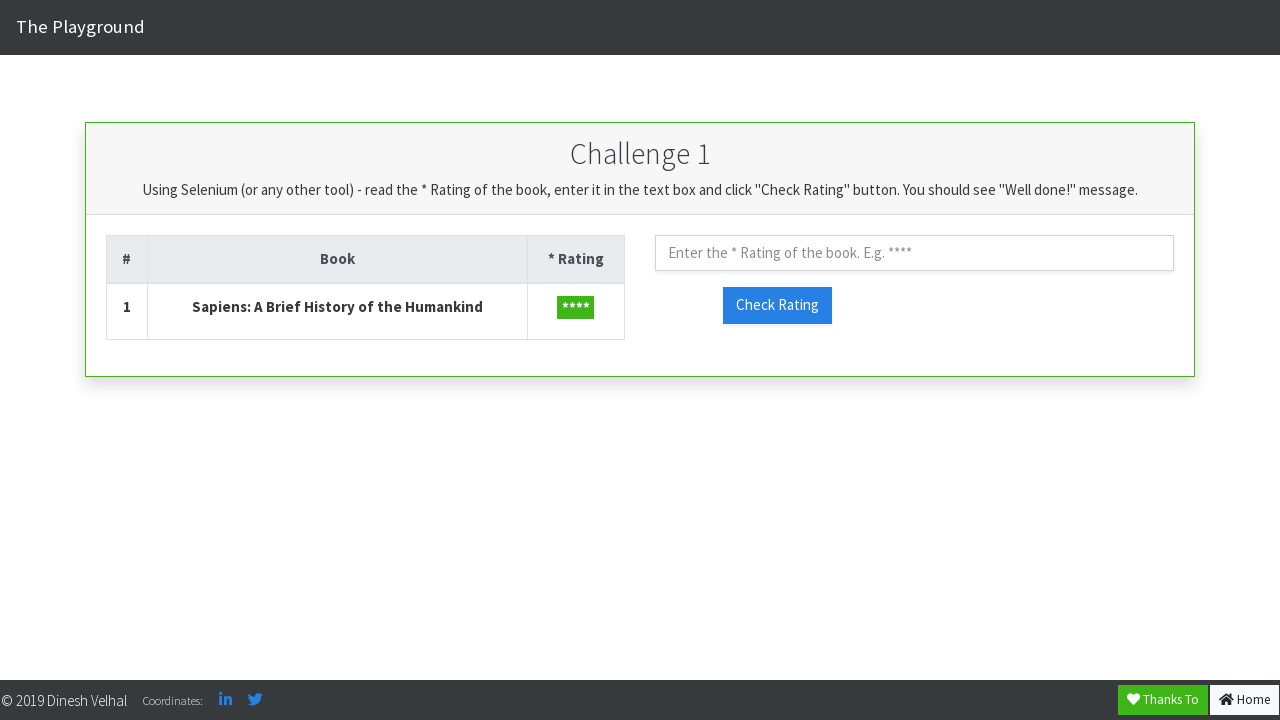

Entered rating '****' into text box on #txt_rating
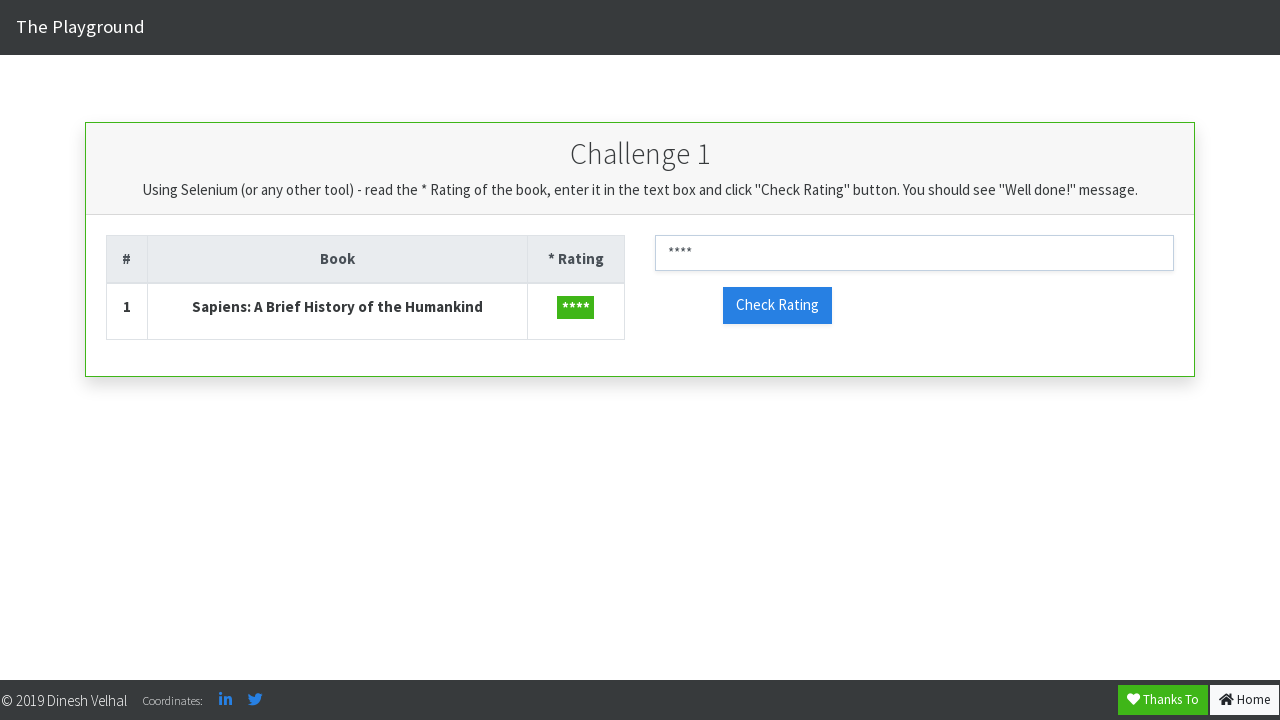

Clicked check rating button at (777, 305) on #check_rating
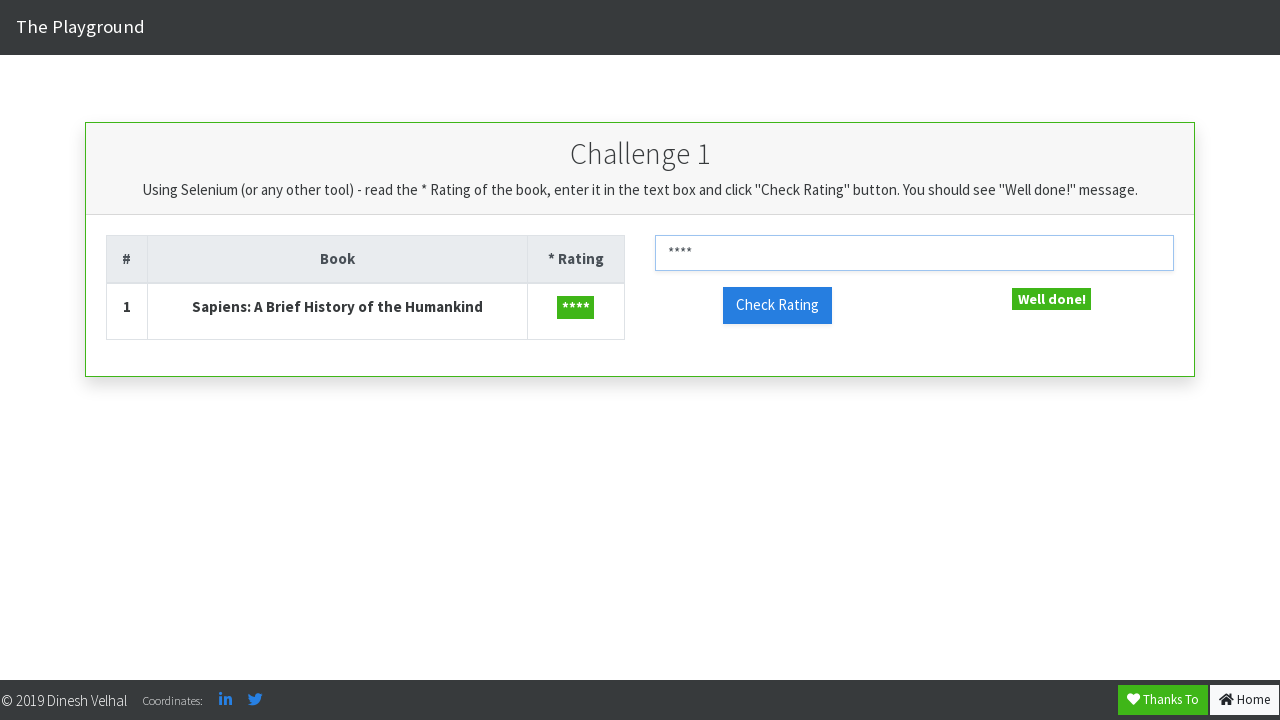

Success message appeared and is visible
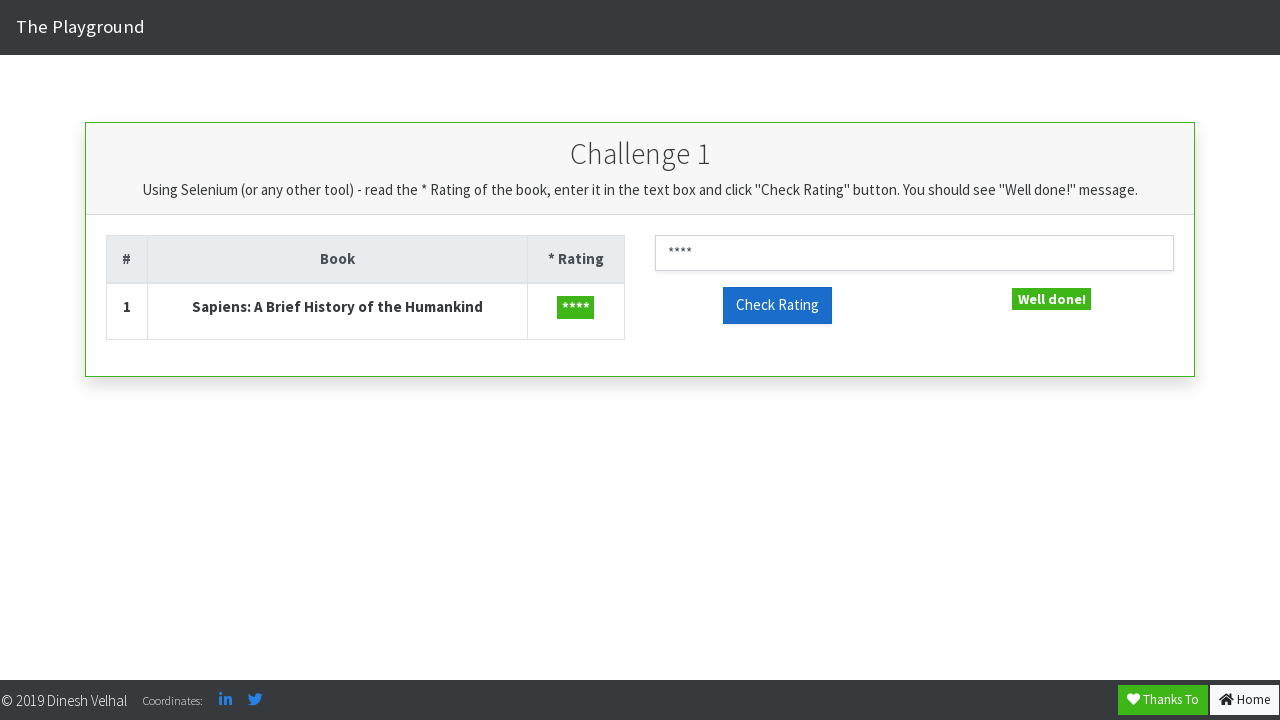

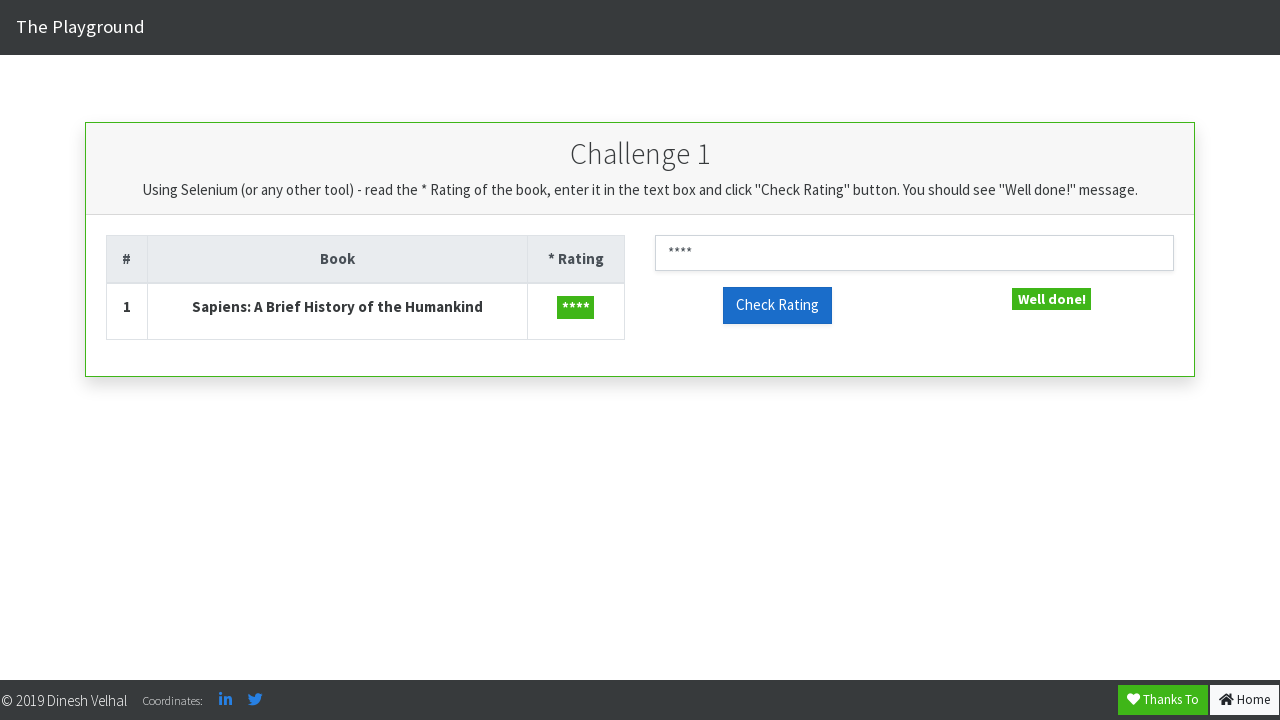